Tests browser window handling by clicking a button that opens a new window, switching to it, and then closing all windows

Starting URL: https://demoqa.com/browser-windows

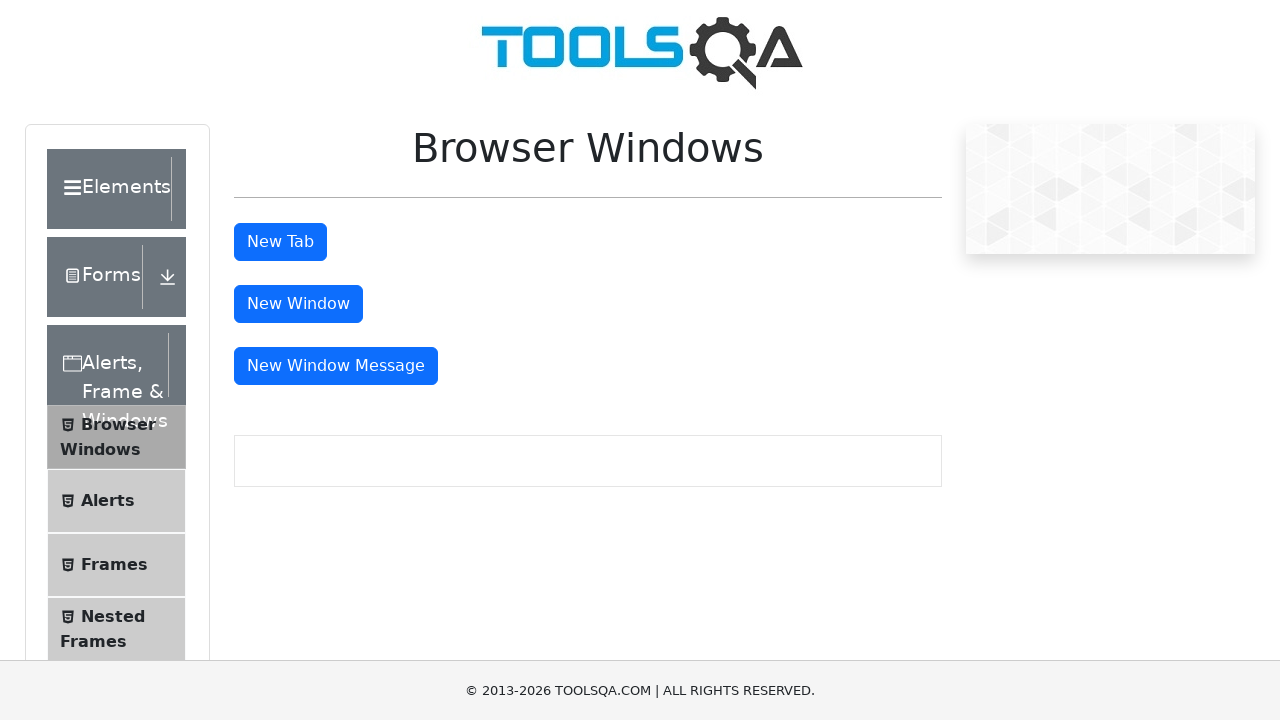

Clicked button to open new window at (298, 304) on xpath=//*[@id='windowButton']
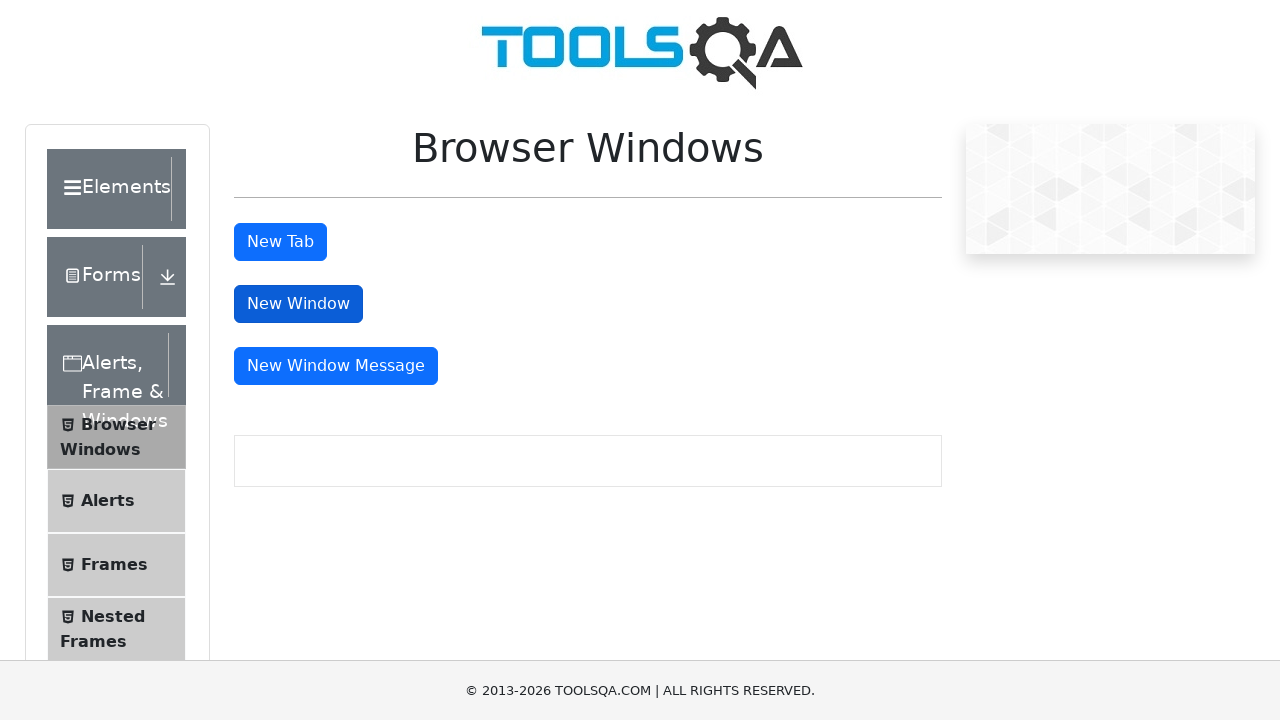

Captured new window page object
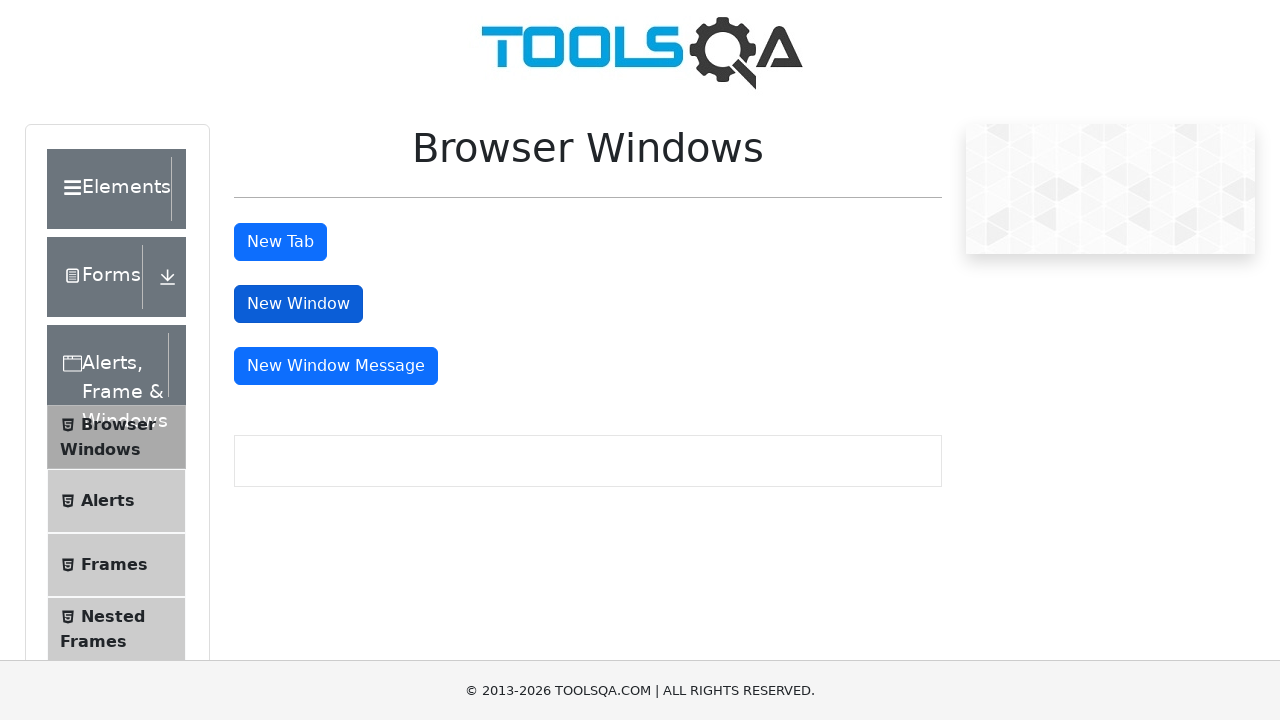

Waited for new window to load
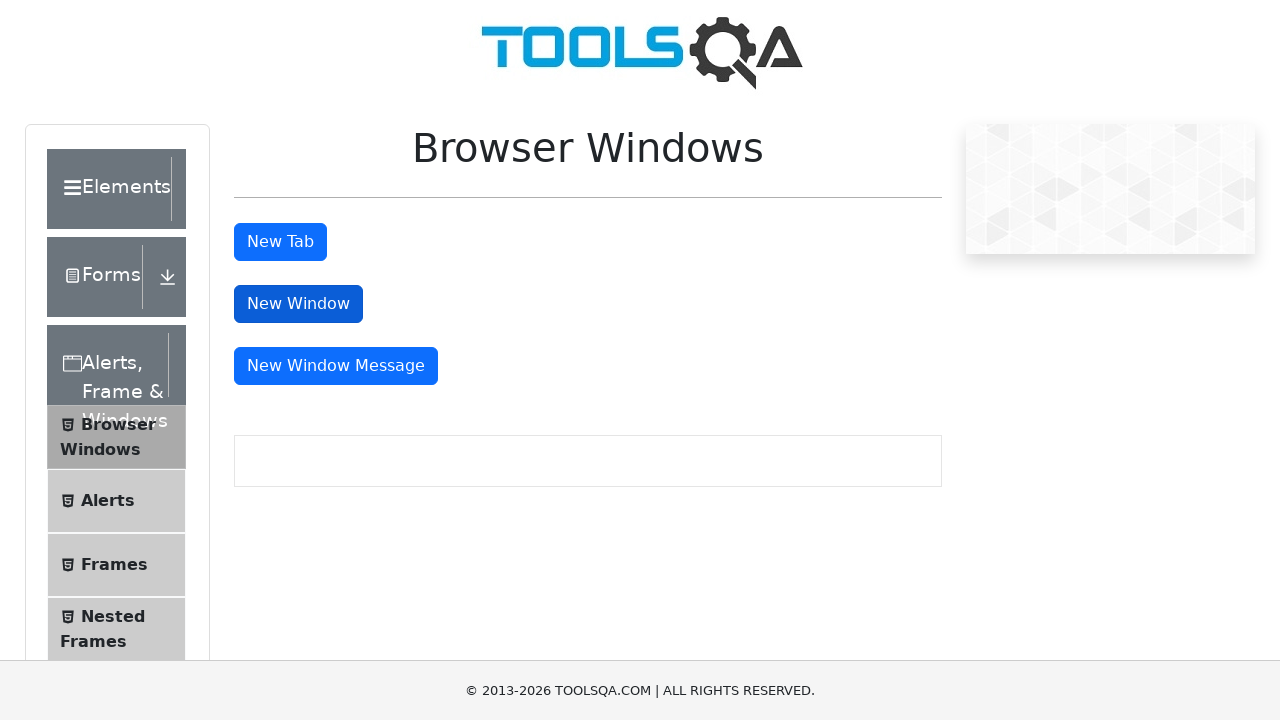

Retrieved new window title: 
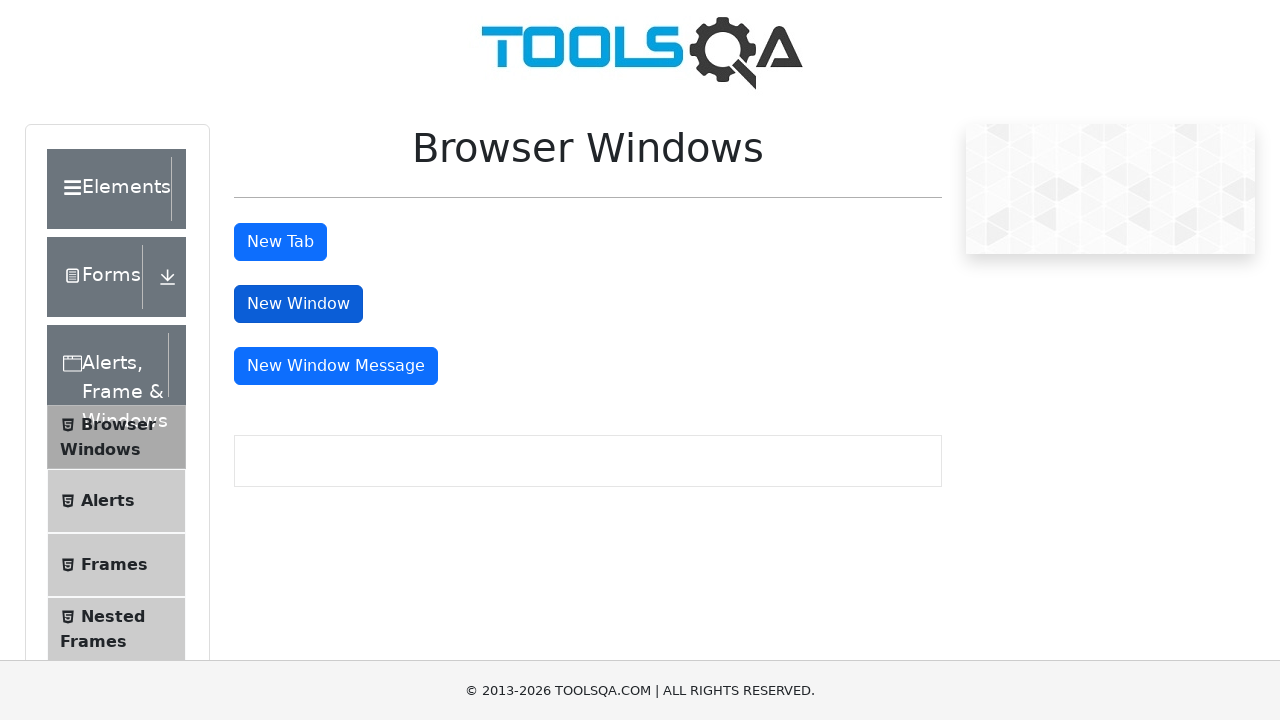

Closed new window
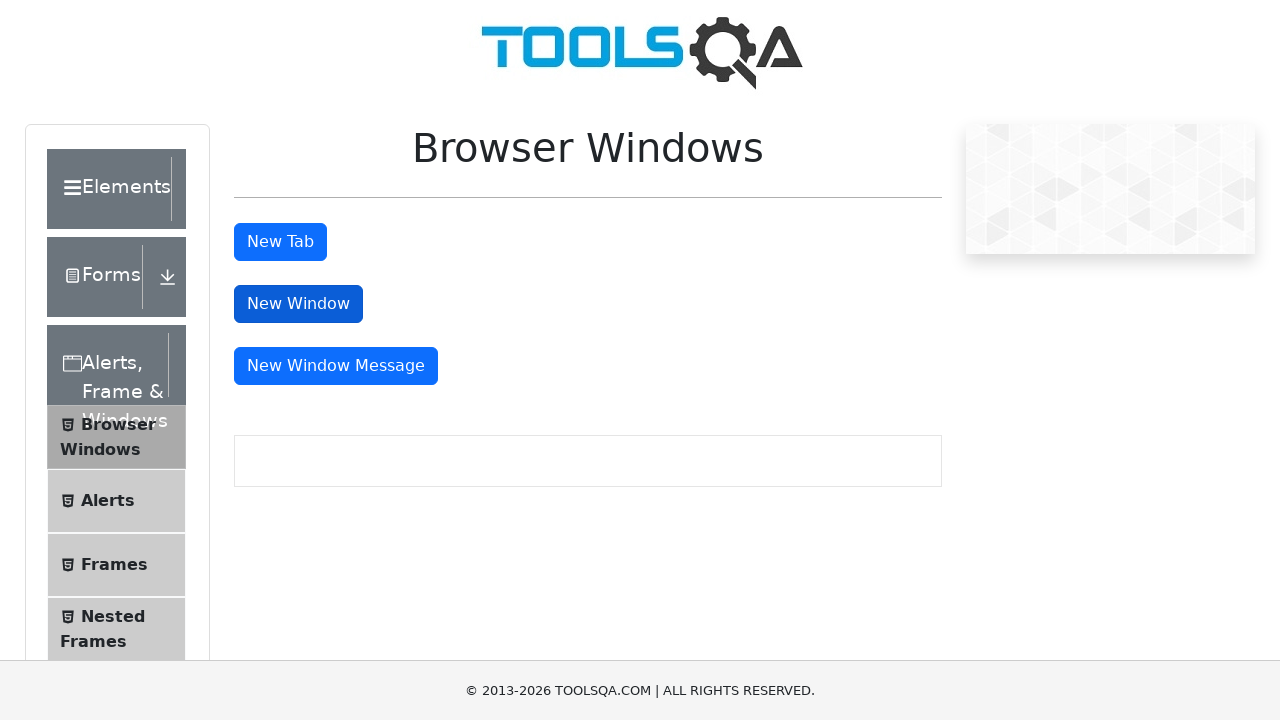

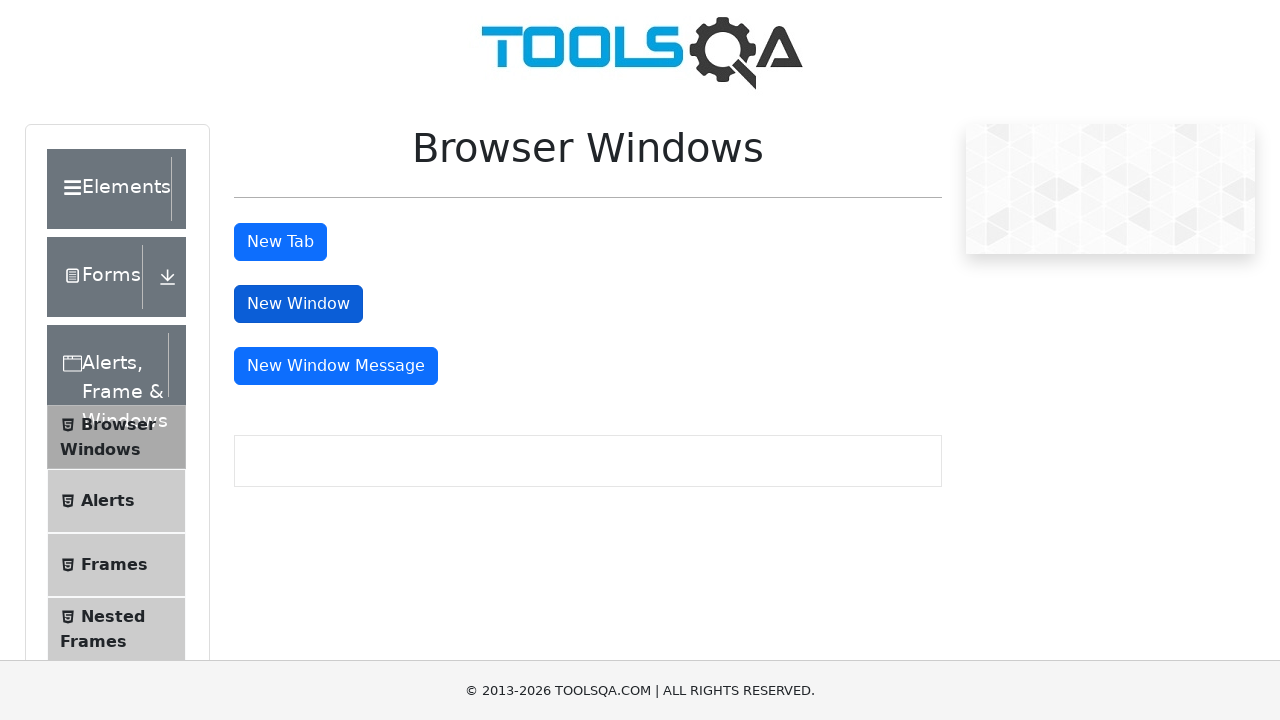